Tests multi-select dropdown functionality by selecting and deselecting multiple options using different methods

Starting URL: https://www.letskodeit.com/practice

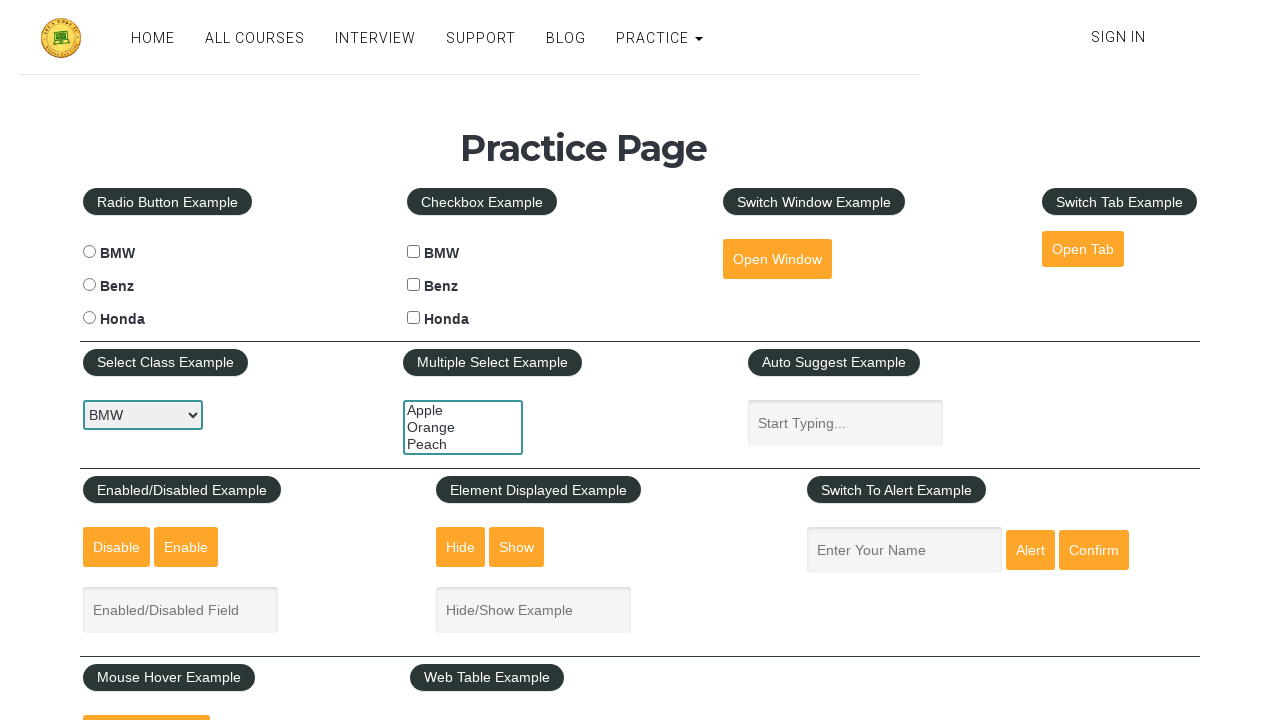

Located multi-select dropdown element
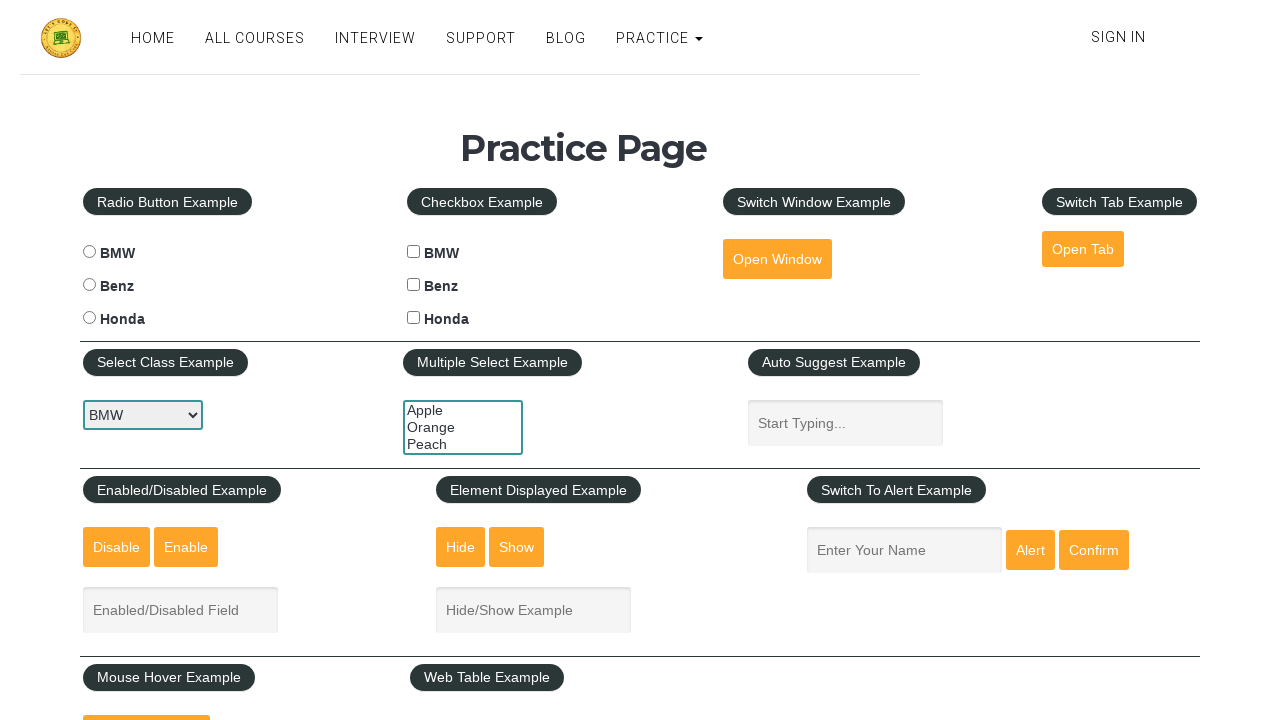

Retrieved all options from dropdown - found 3 options
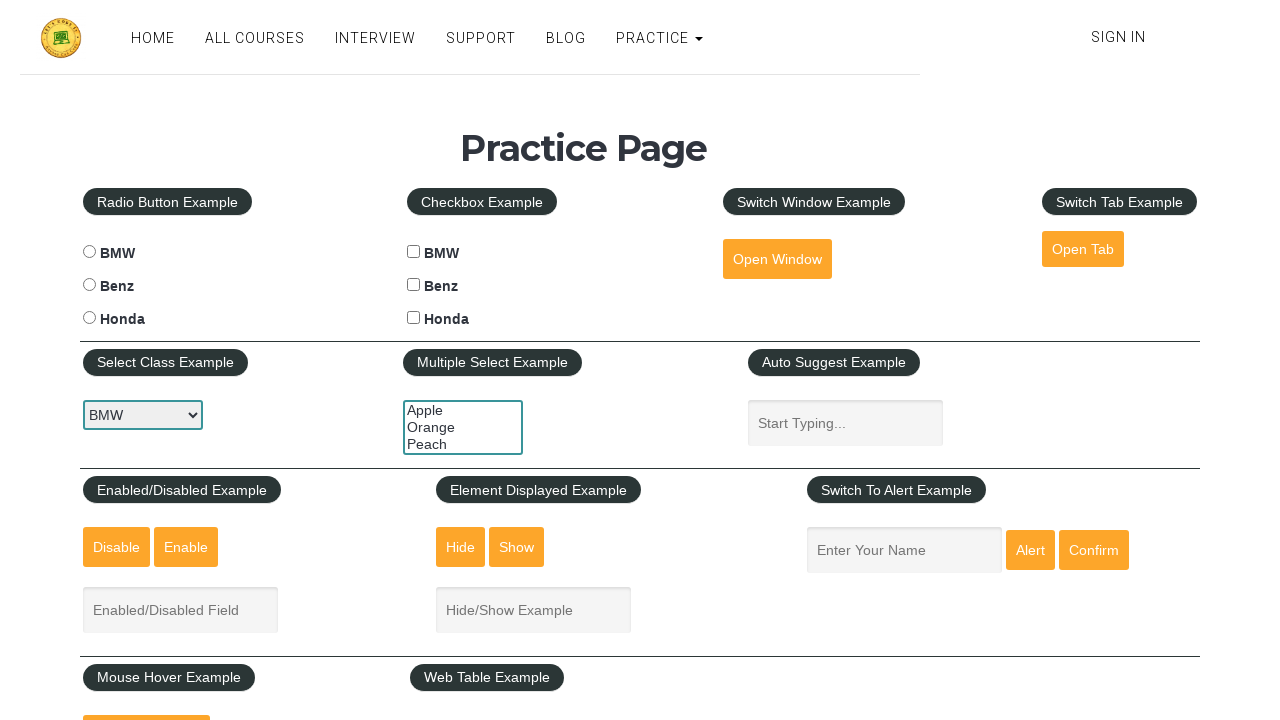

Selected option by index 2 (Peach) on #multiple-select-example
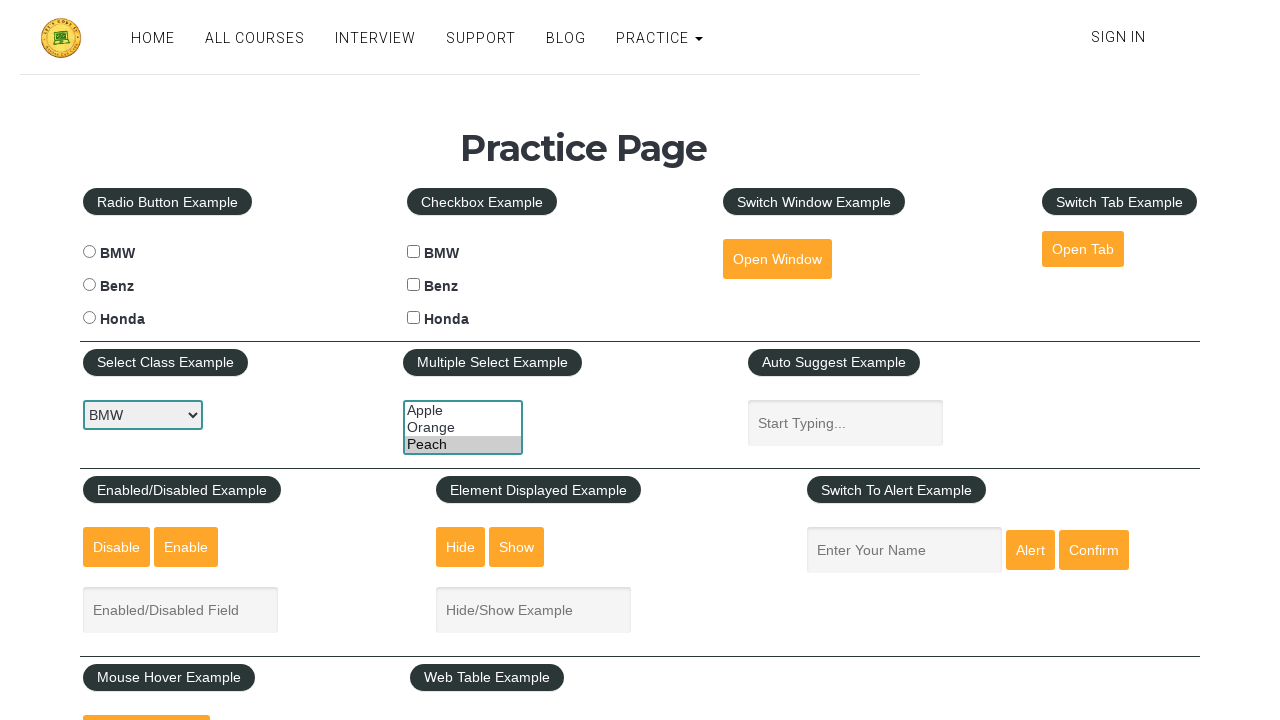

Selected option by value 'apple' on #multiple-select-example
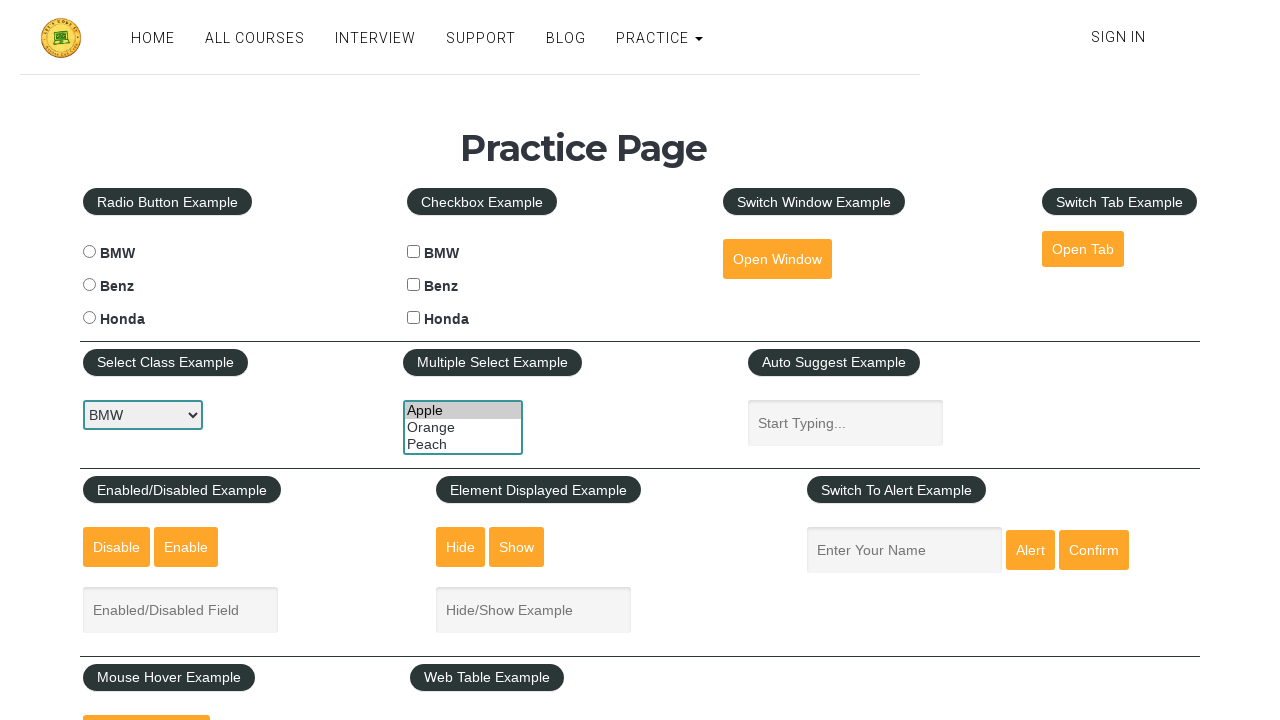

Selected option by visible text 'Orange' on #multiple-select-example
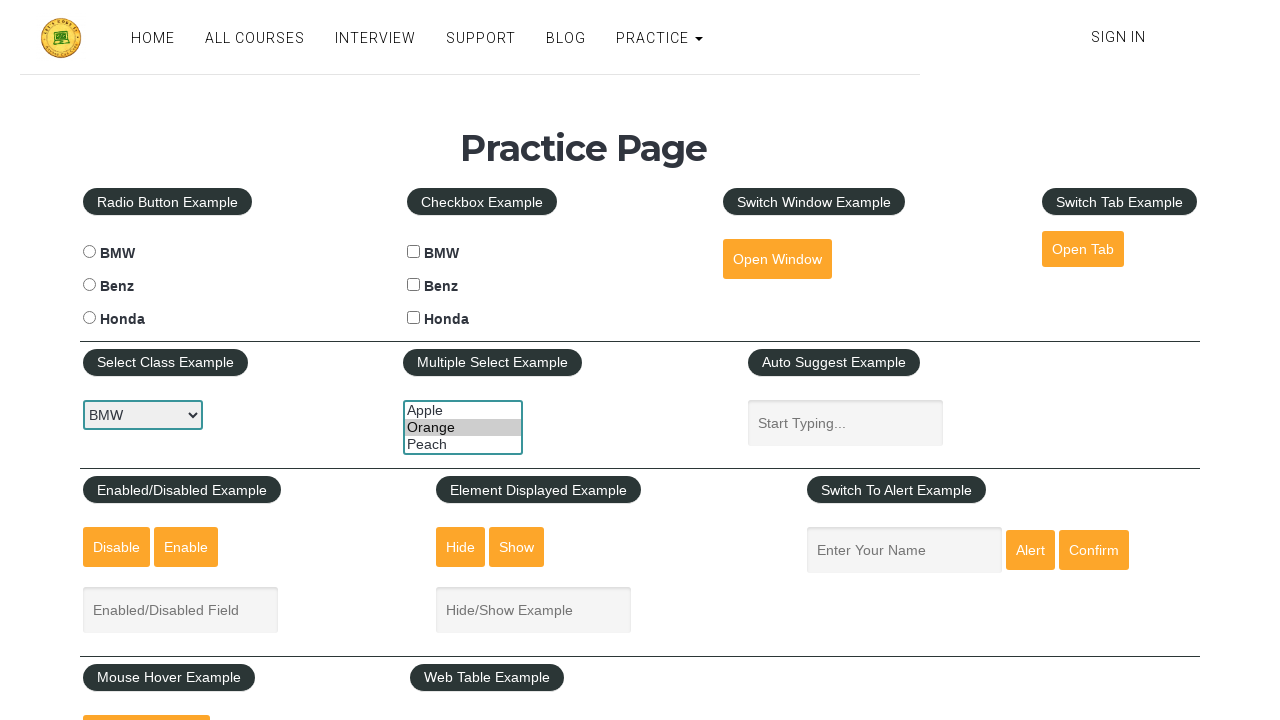

Retrieved selected options: ['Orange']
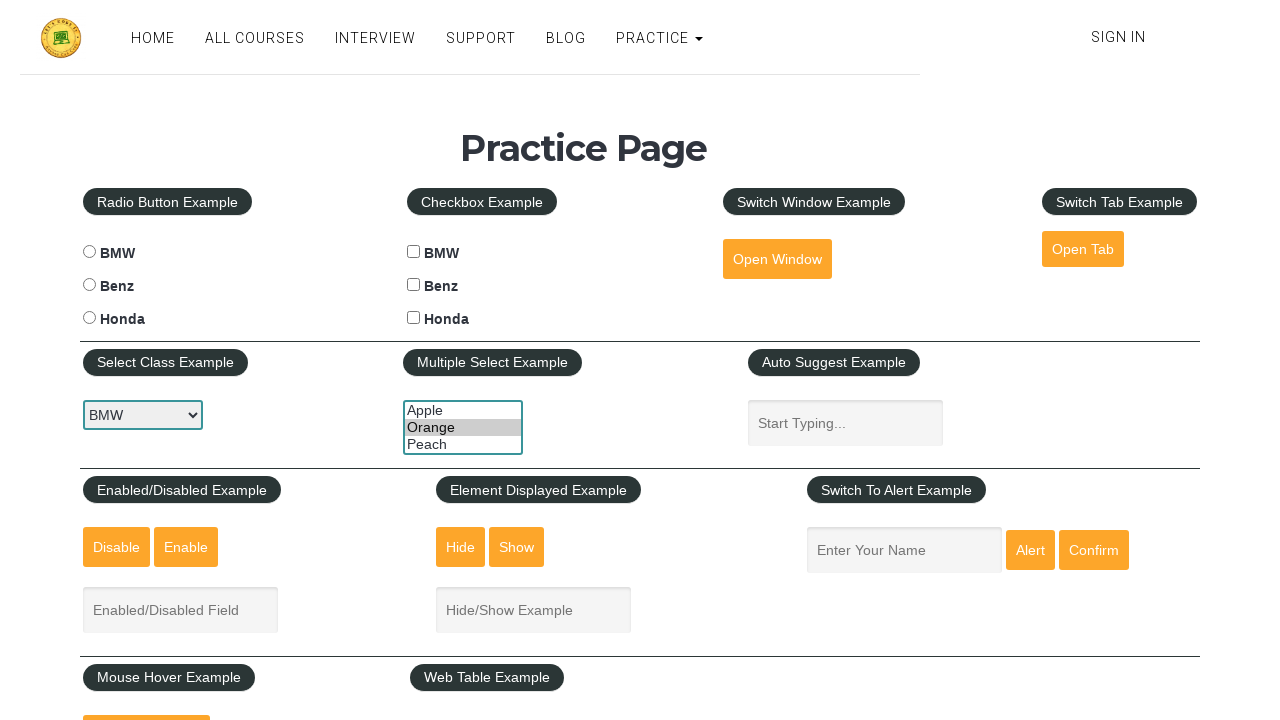

Deselected all options by passing empty array on #multiple-select-example
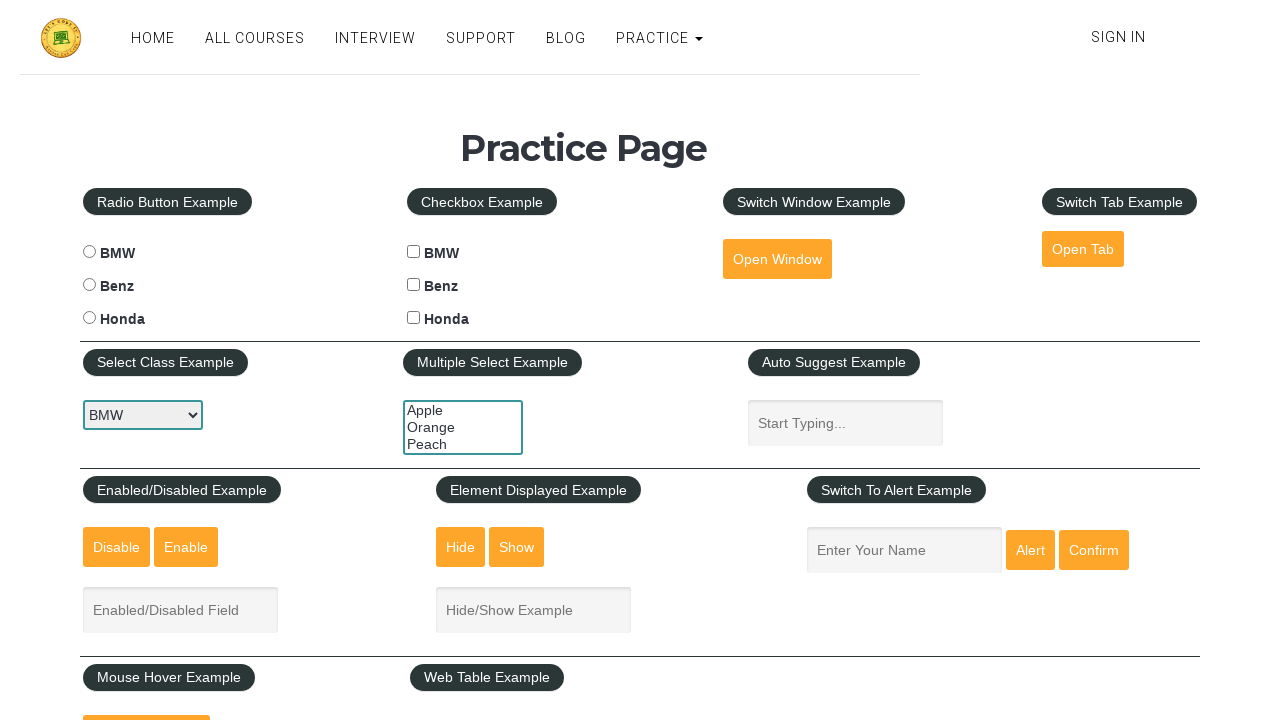

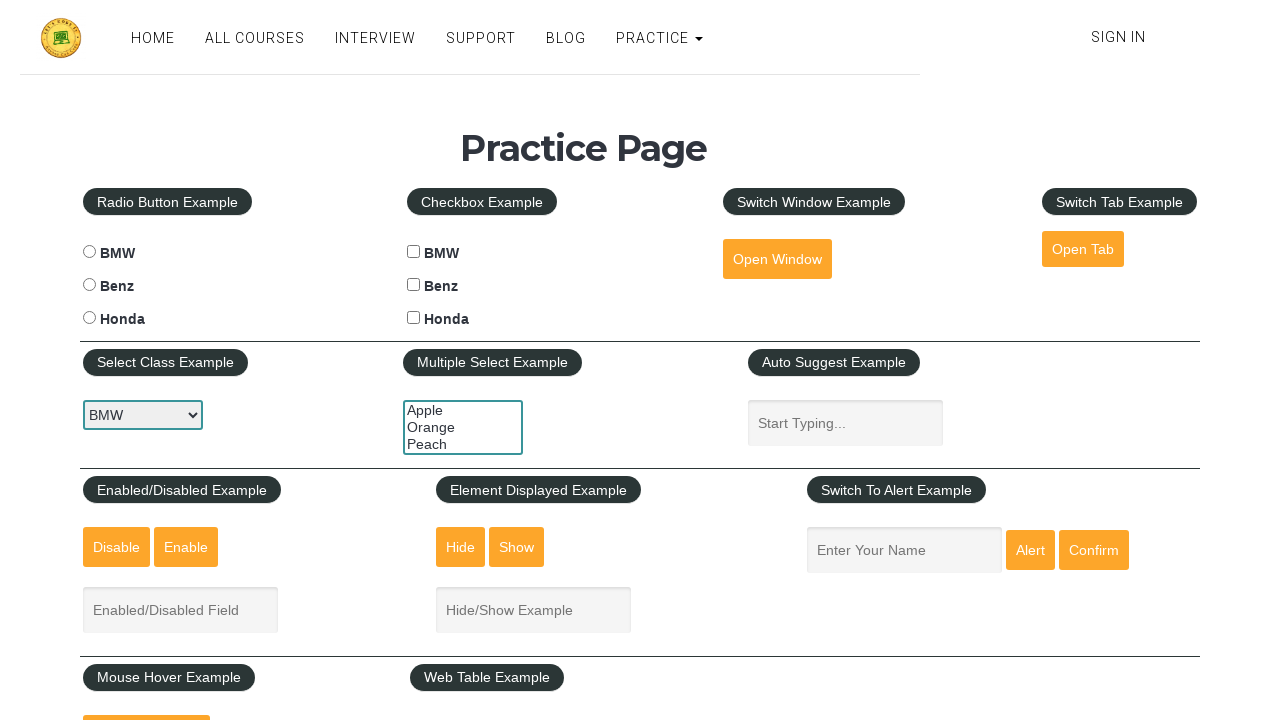